Tests a registration form by filling in name, email, and additional fields in the first block, then submitting and verifying the success message.

Starting URL: http://suninjuly.github.io/registration1.html

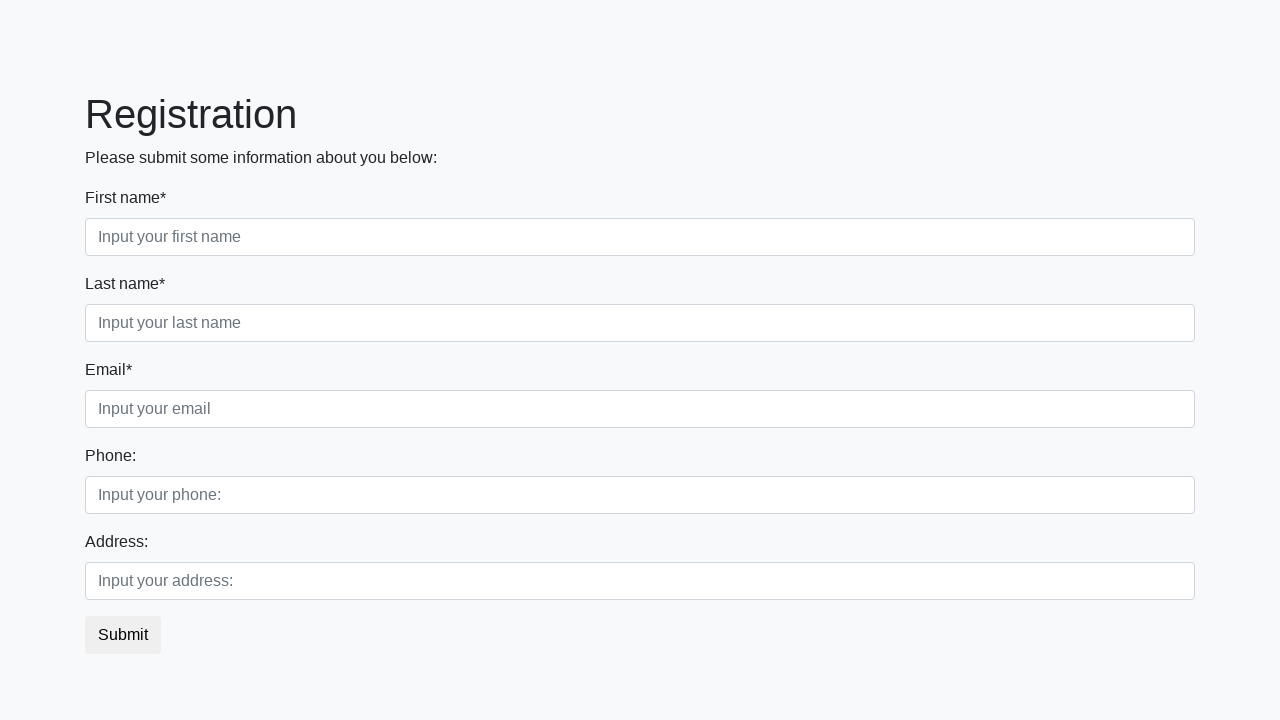

Filled first name field with 'Ivan' on .first_block .form-control.first
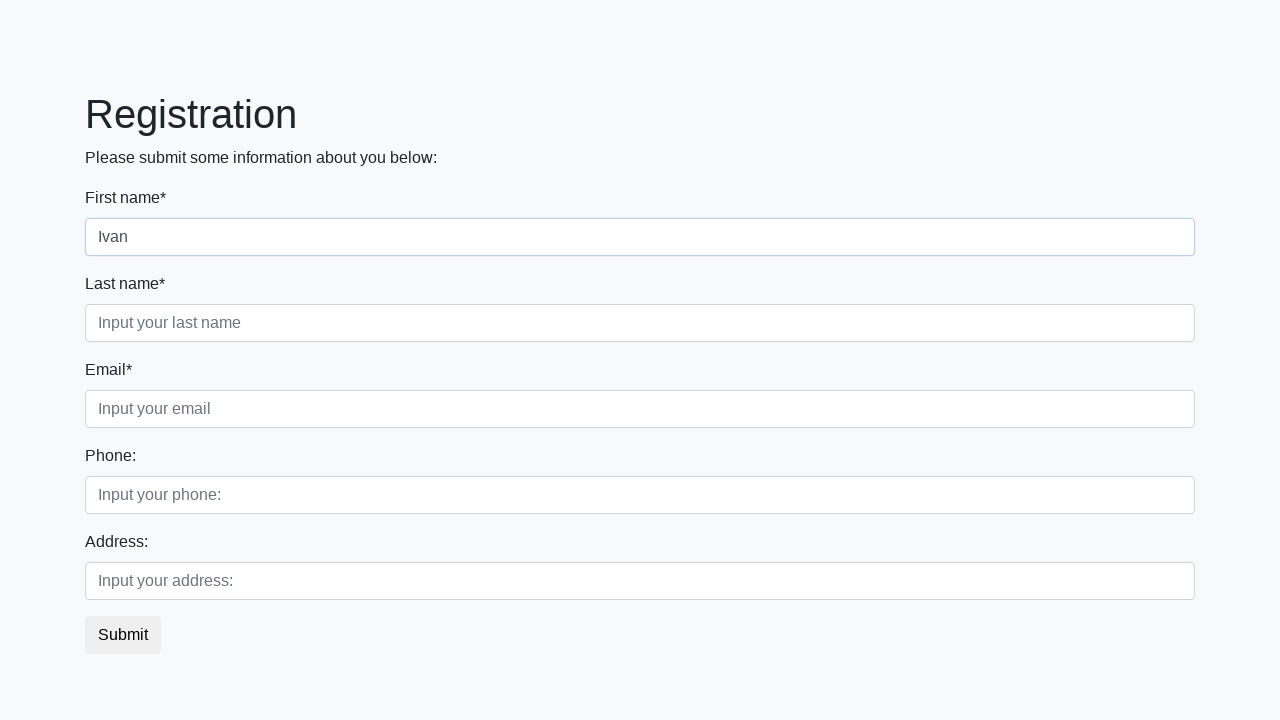

Filled email field with 'uaos@nkld.ck' on .first_block .form-control.second
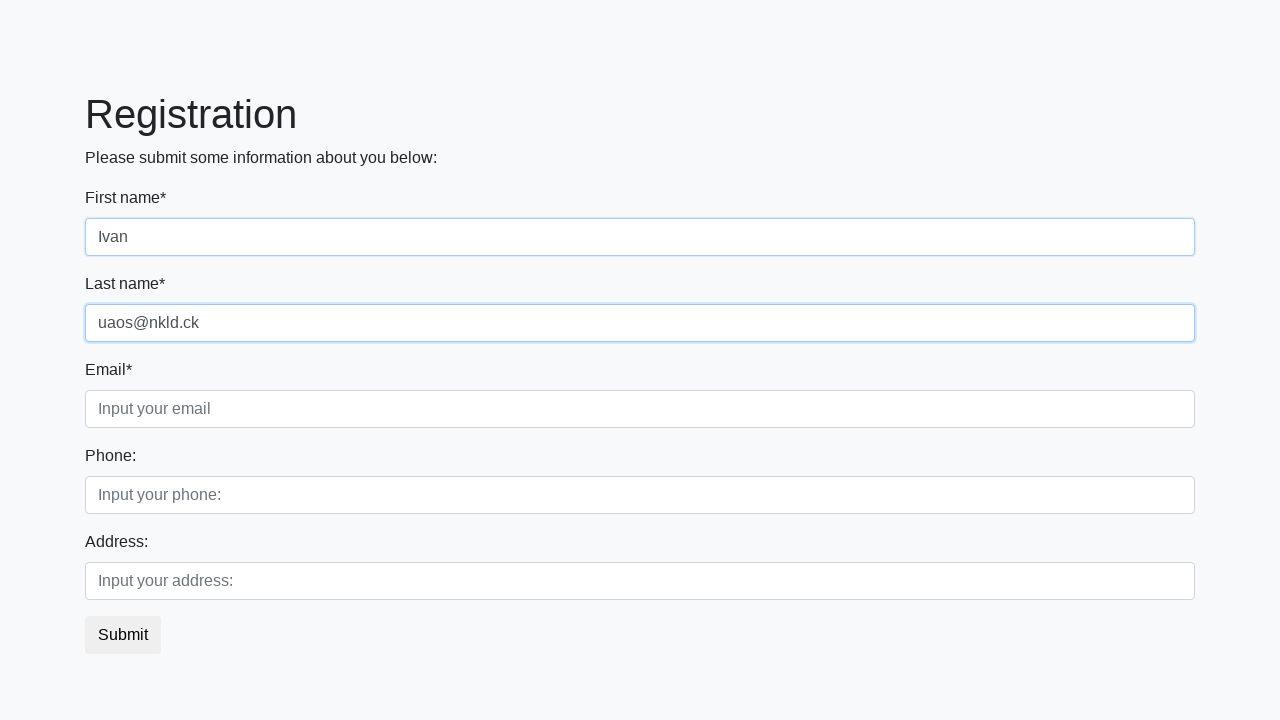

Filled additional field with 'wadawd' on .first_block .form-control.third
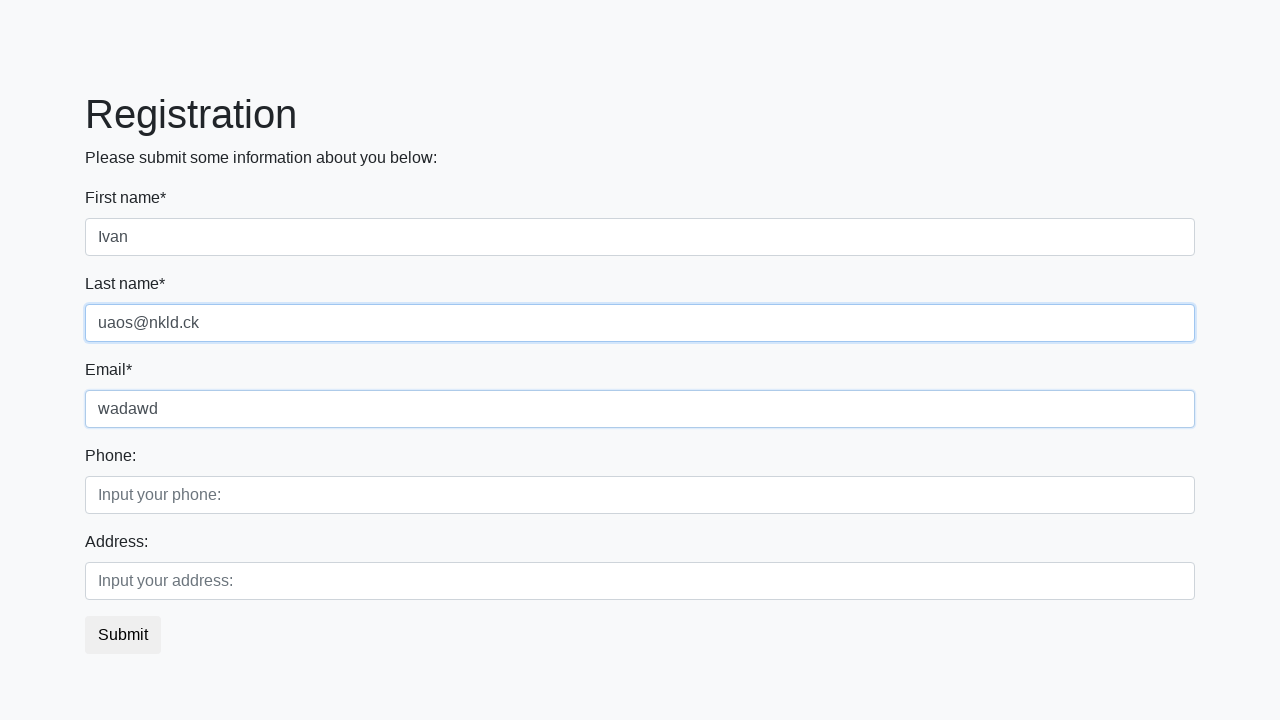

Clicked submit button to register at (123, 635) on button.btn
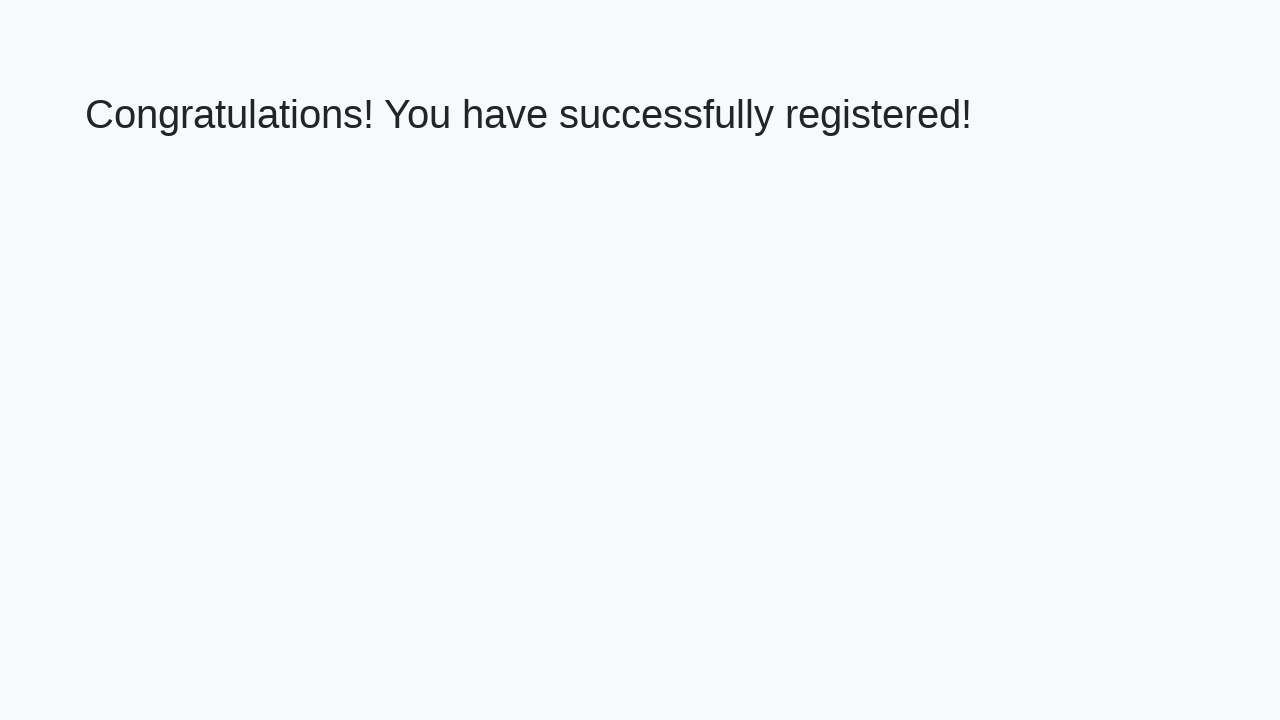

Success message header loaded
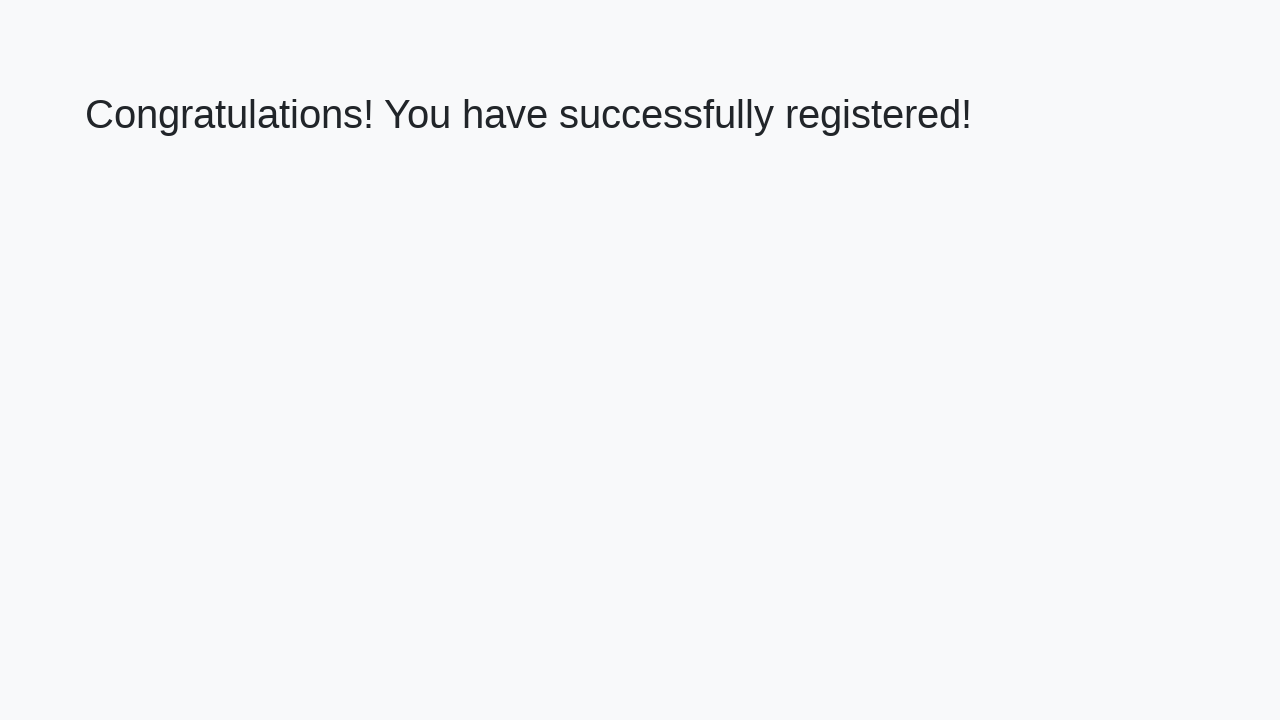

Retrieved success message text
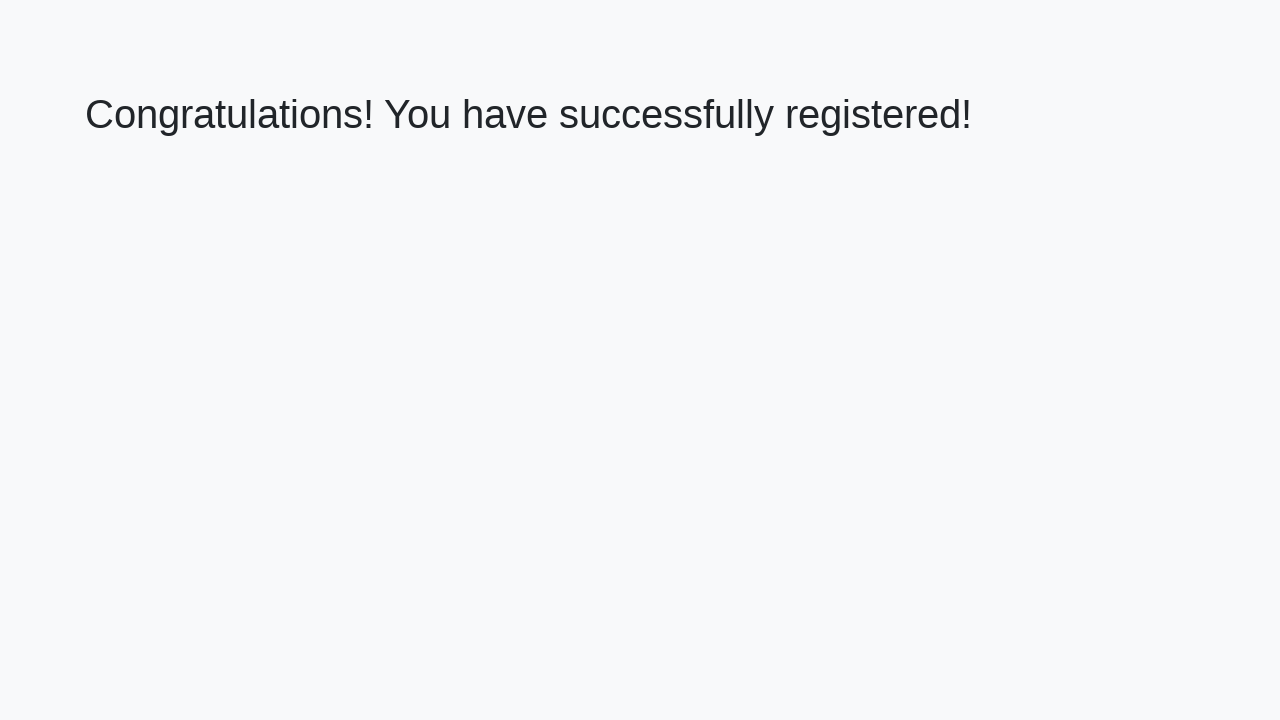

Verified success message: 'Congratulations! You have successfully registered!'
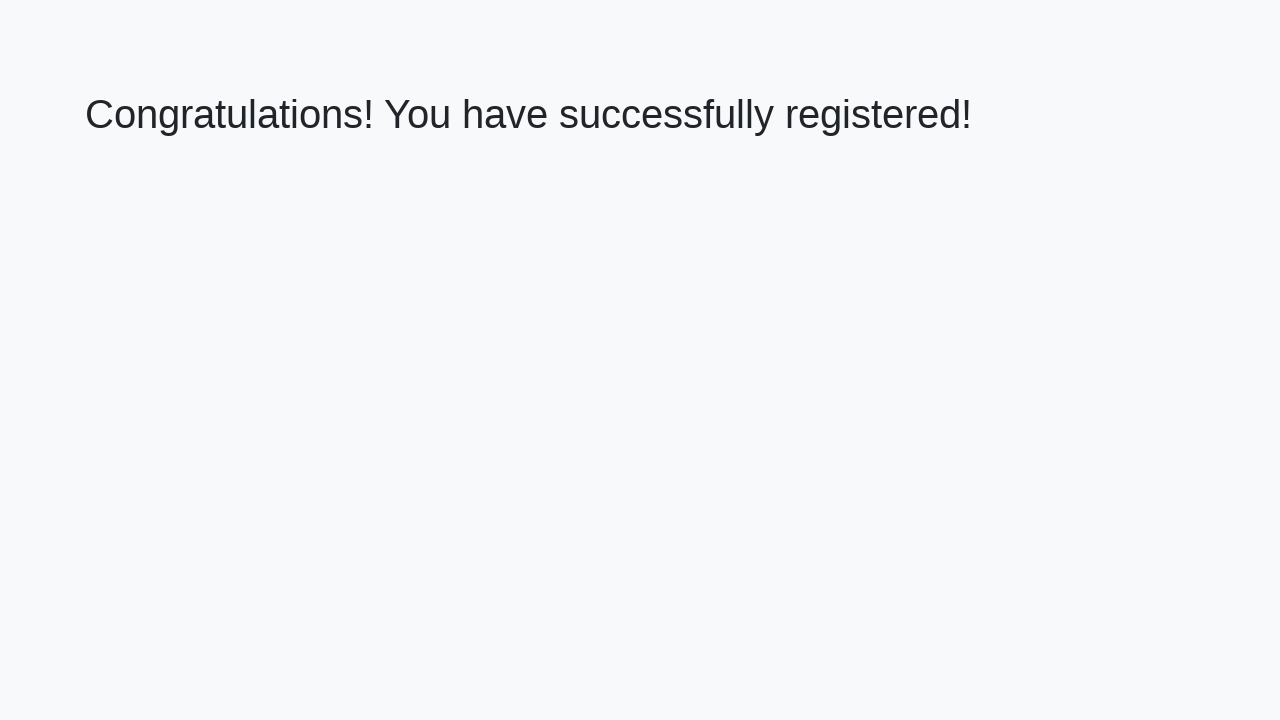

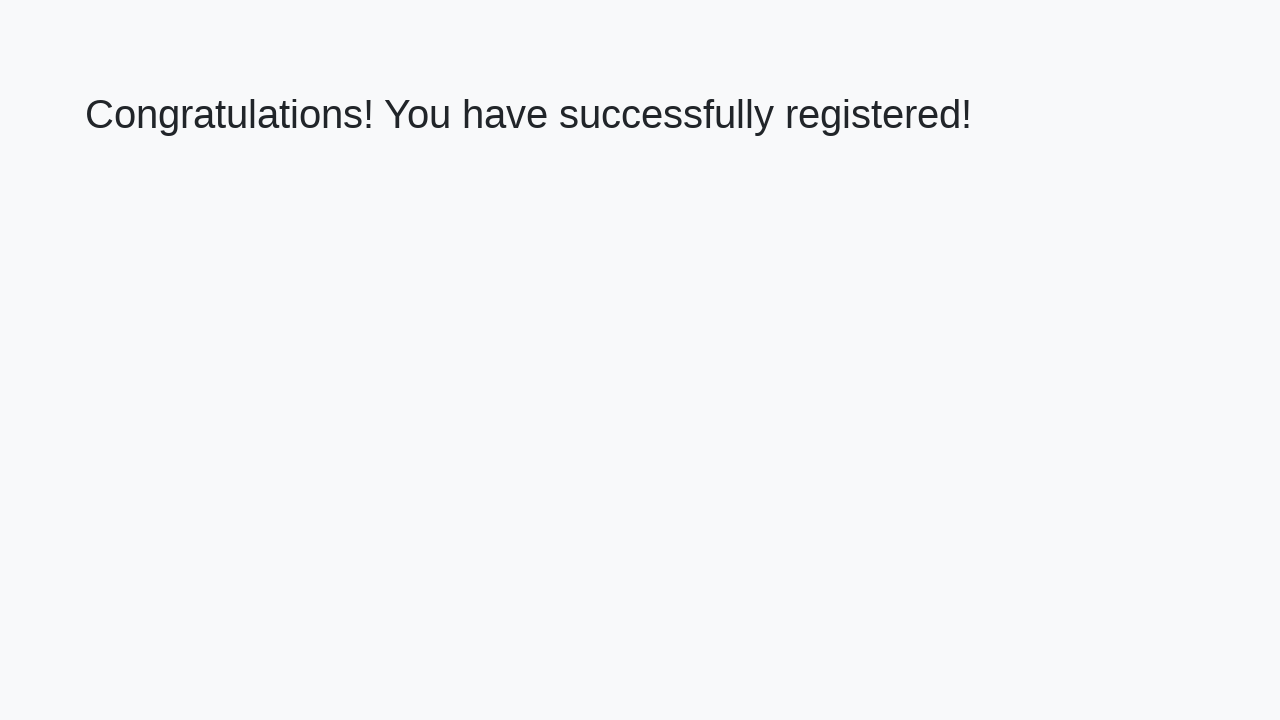